Tests the text box form by filling in name and email fields, submitting the form, and verifying the submitted data is displayed correctly.

Starting URL: https://demoqa.com/text-box

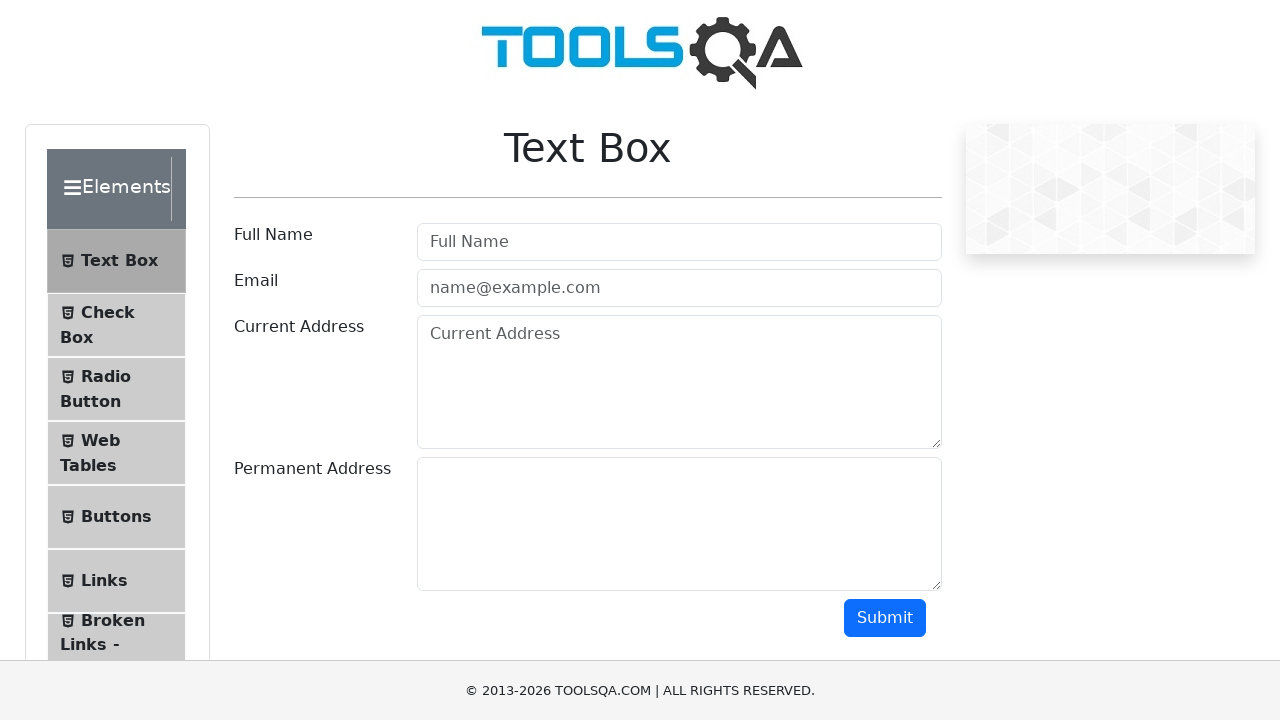

Filled in full name field with 'testName' on #userName
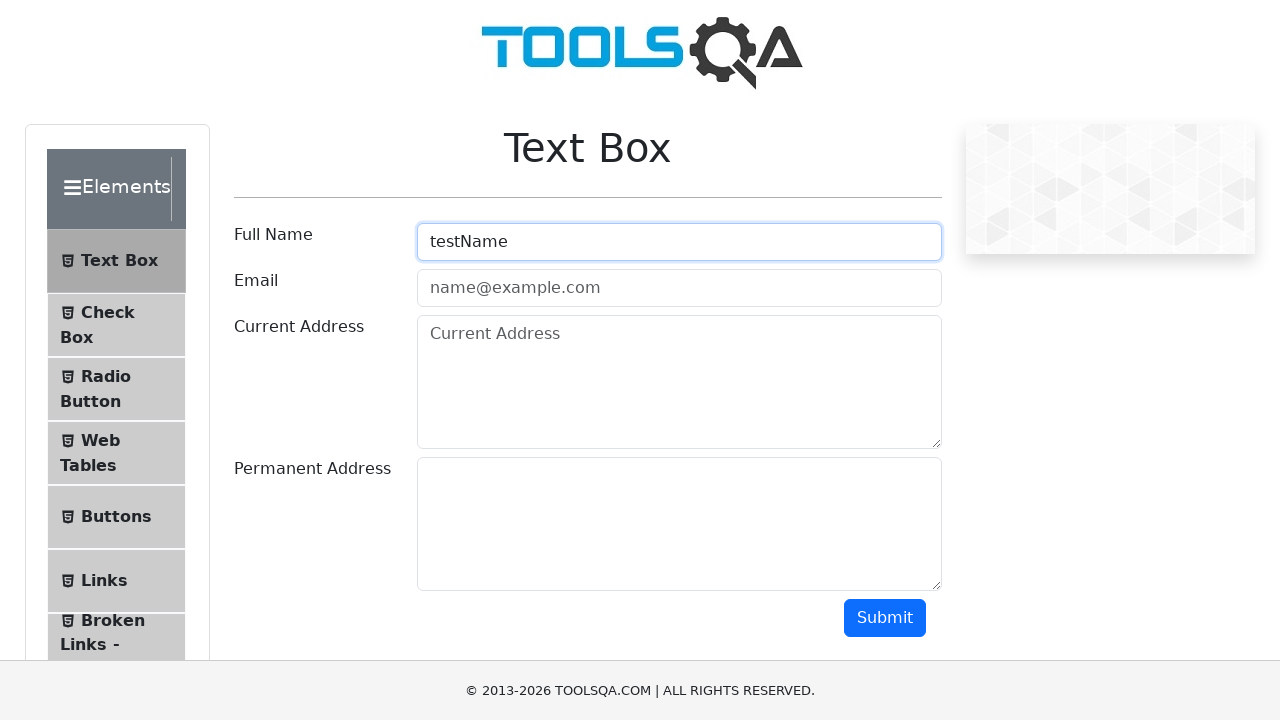

Filled in email field with 'test@gmail.com' on #userEmail
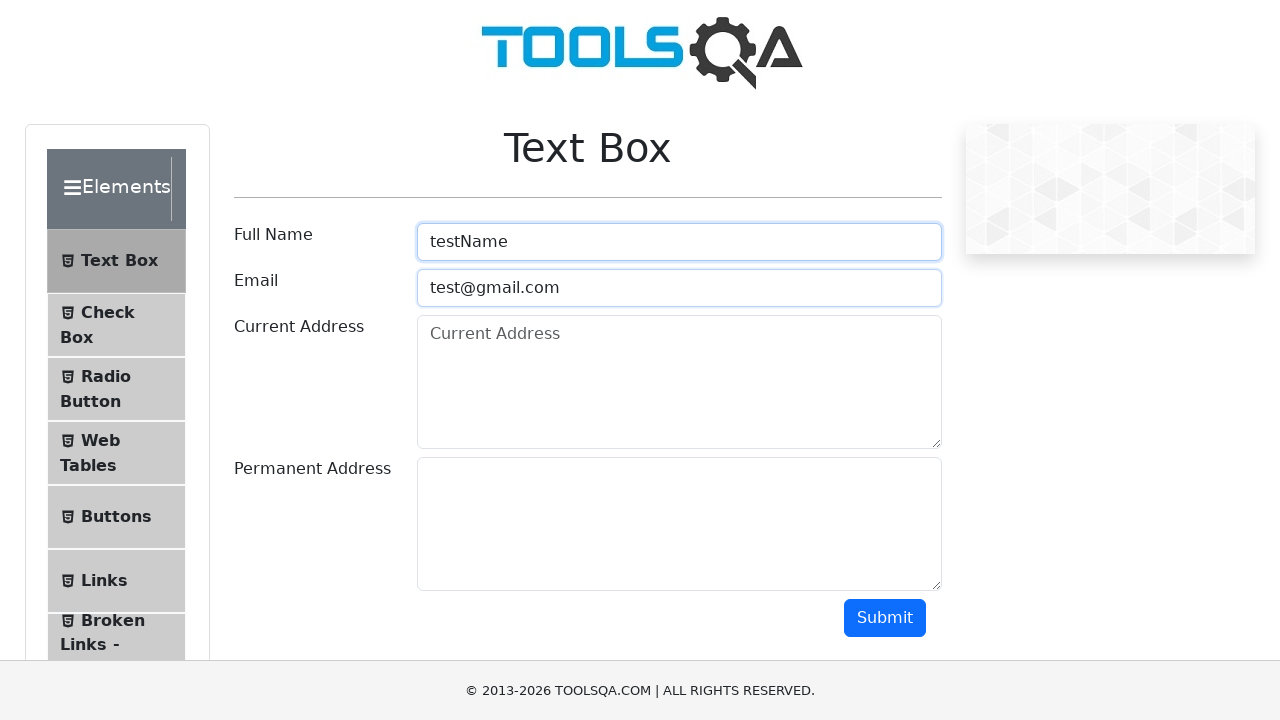

Clicked the submit button to submit the form at (885, 618) on #submit
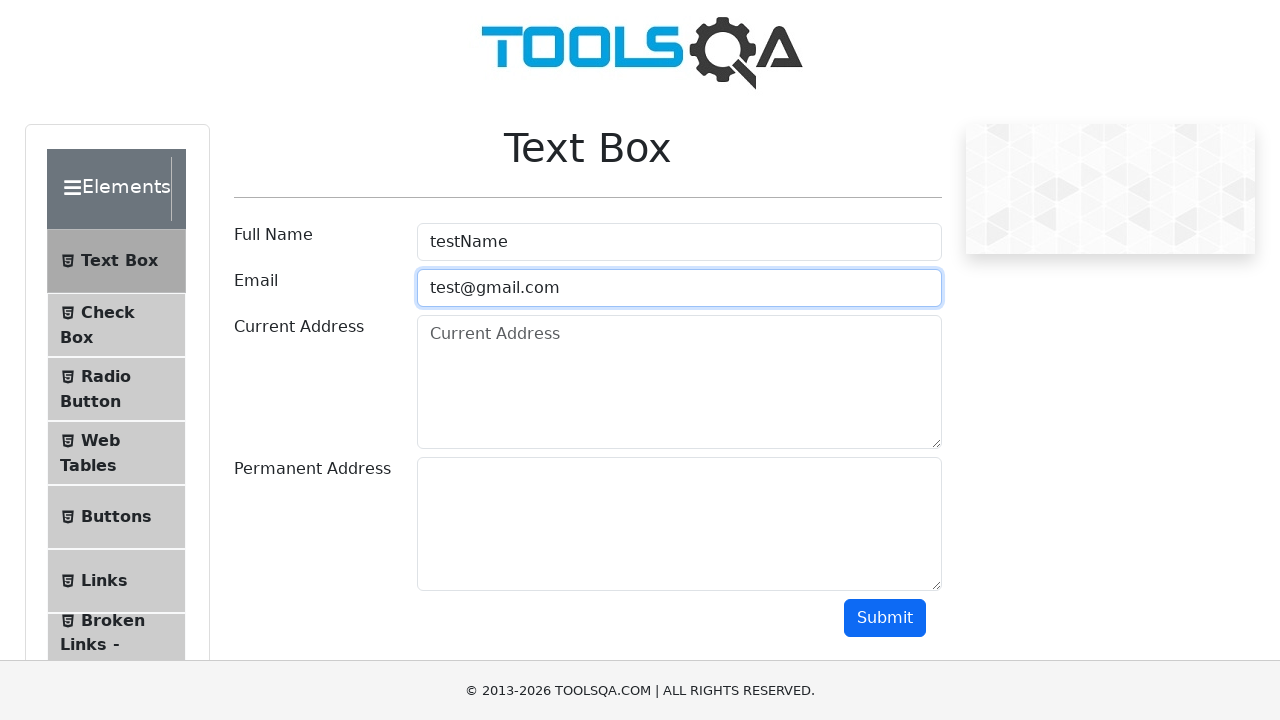

Name output element loaded
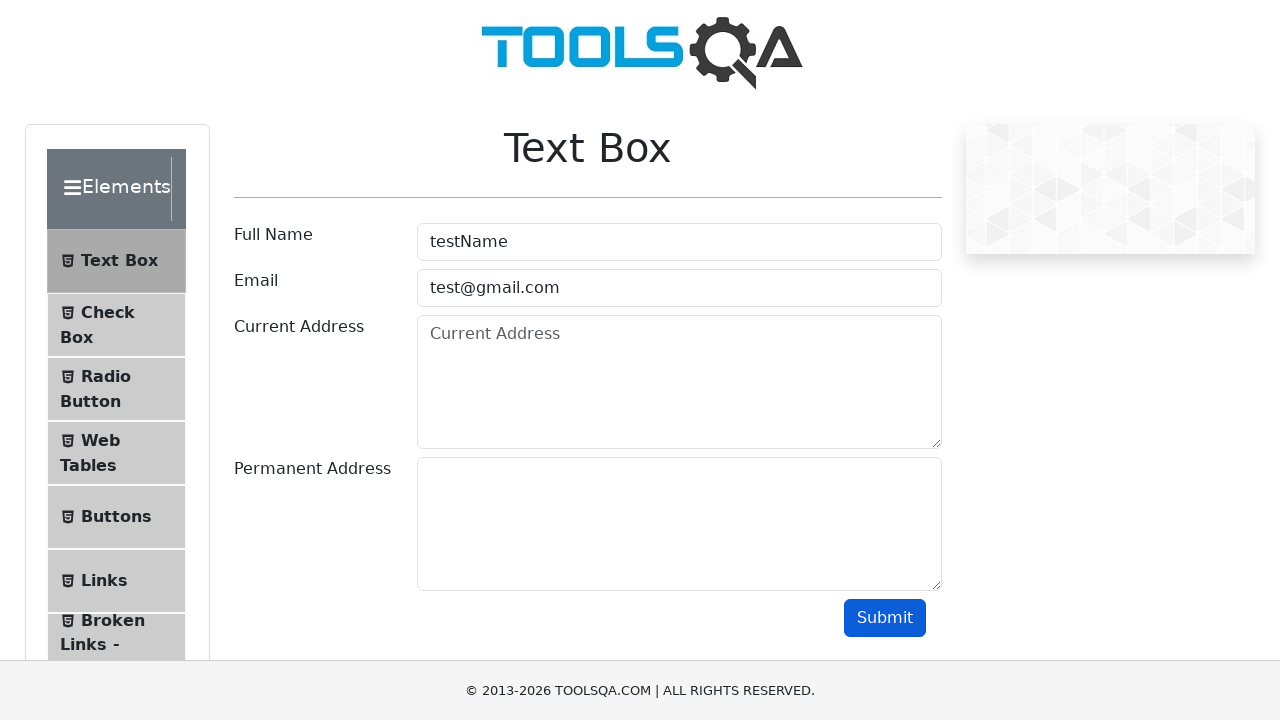

Email output element loaded
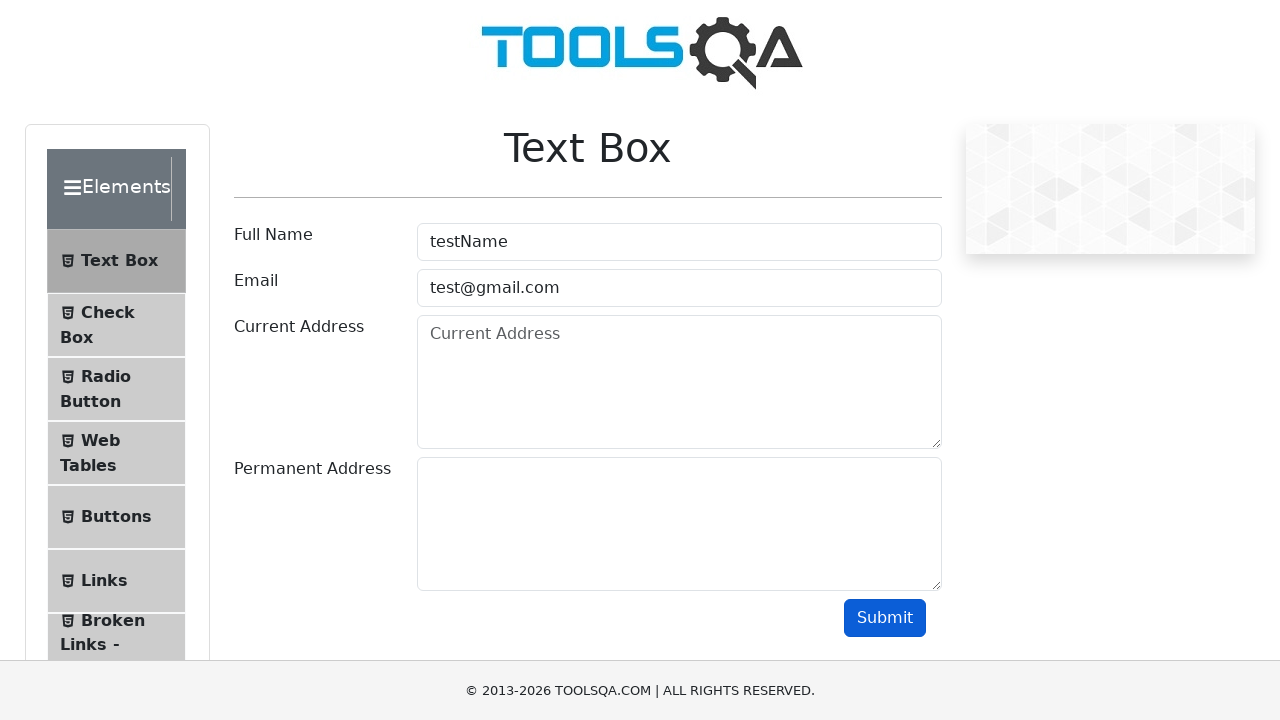

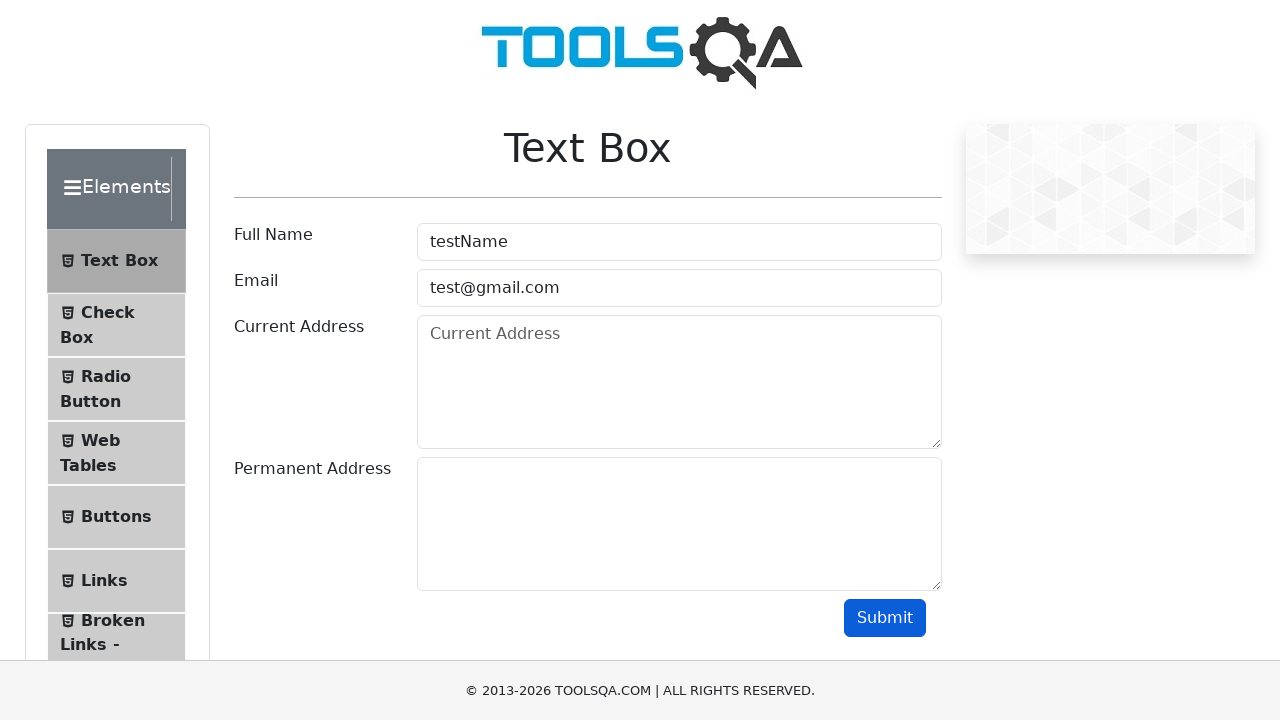